Tests scrolling functionality on a practice page by scrolling to a specific element and then to the bottom of the page

Starting URL: https://rahulshettyacademy.com/AutomationPractice/

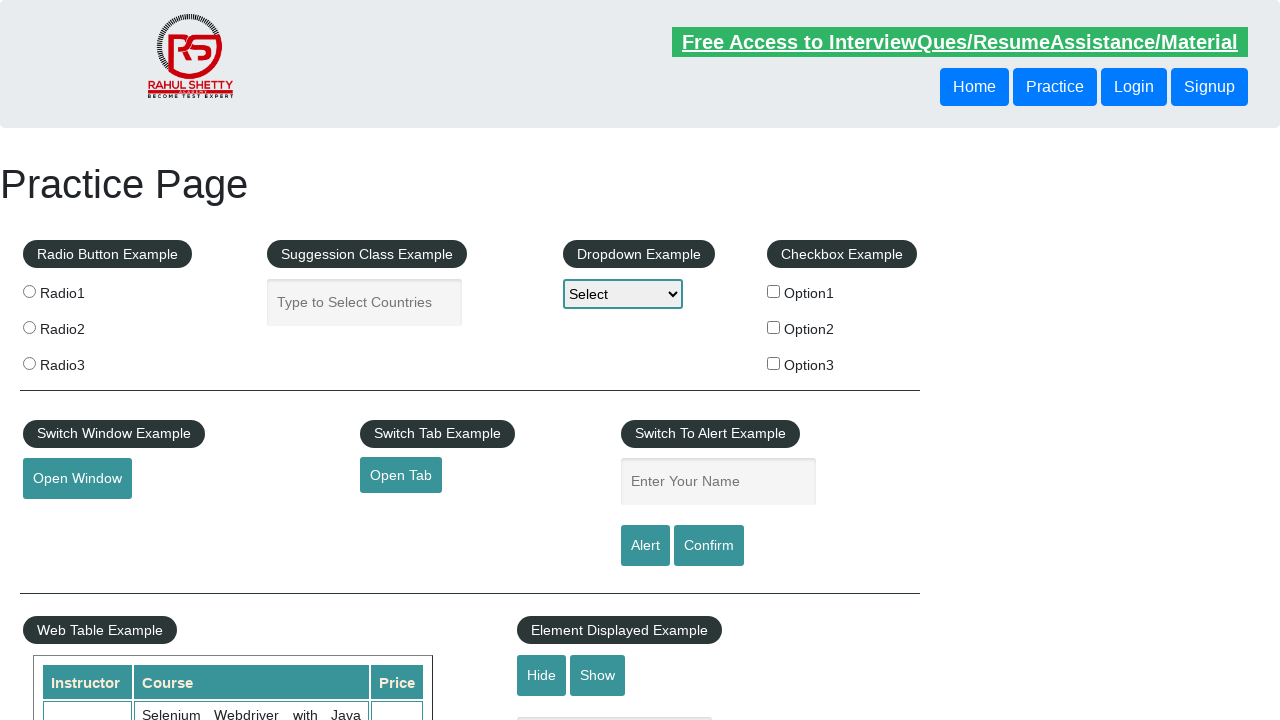

Navigated to AutomationPractice page
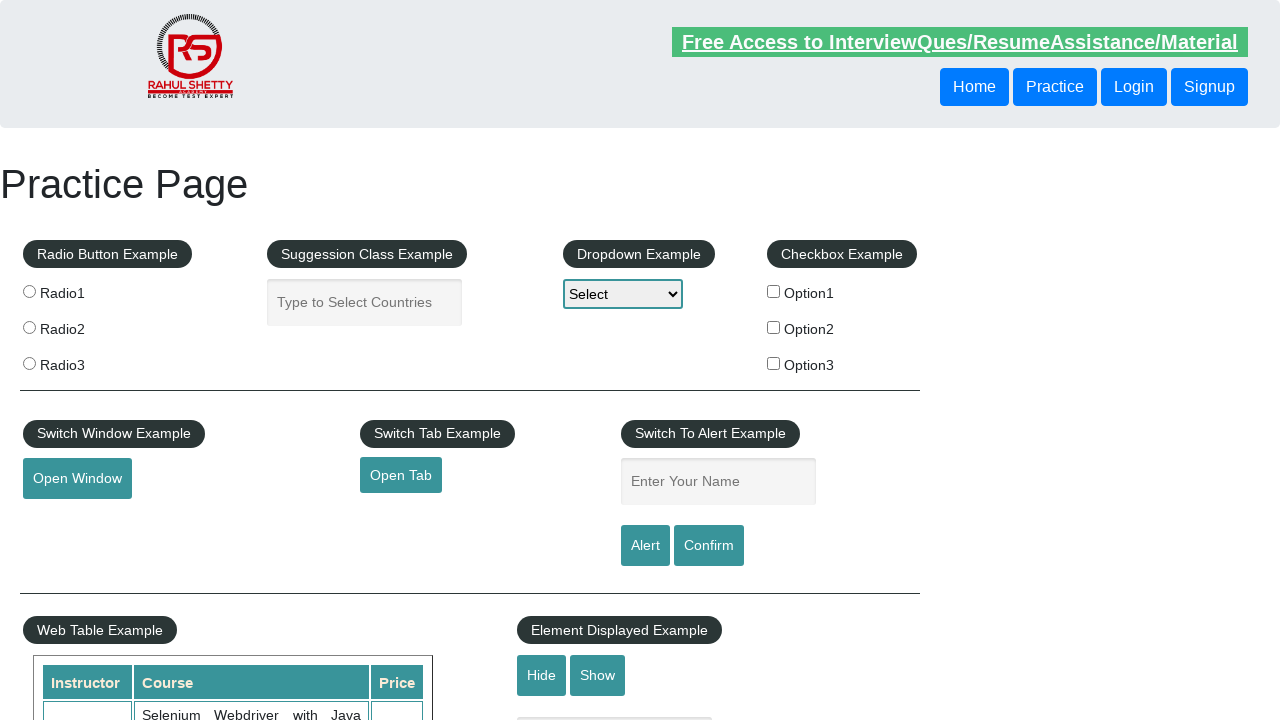

Scrolled to total amount element
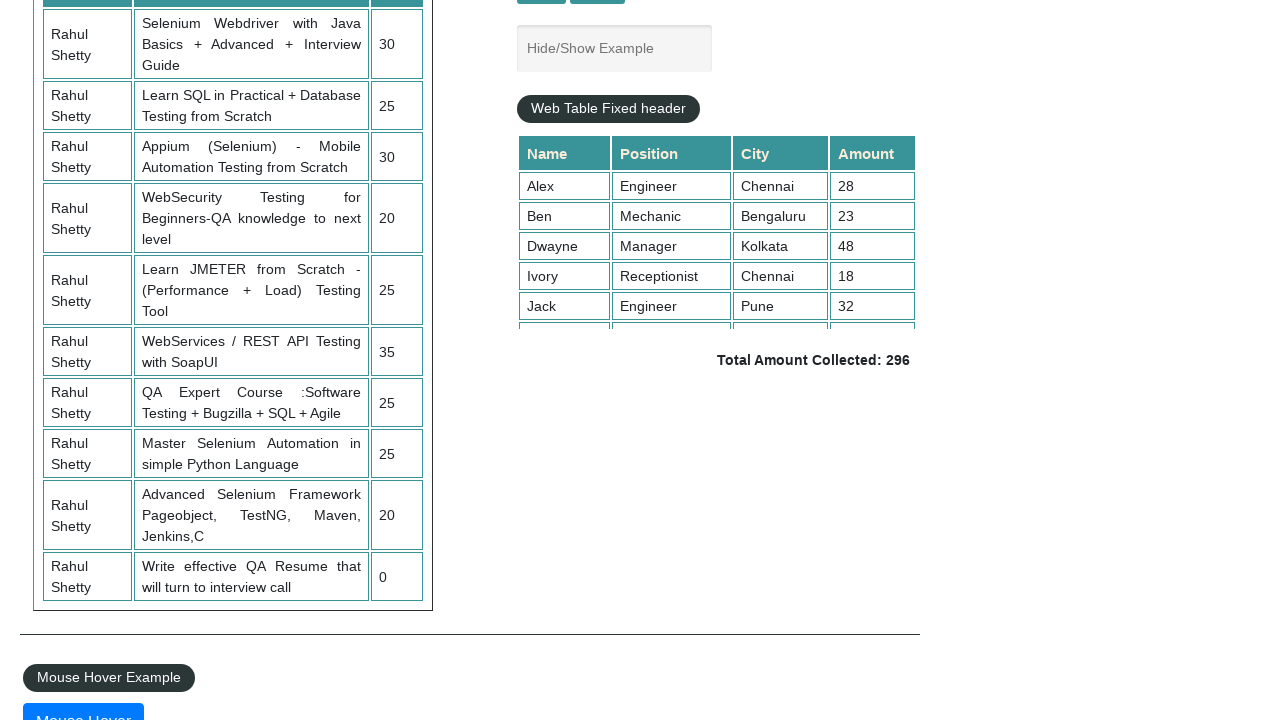

Scrolled to bottom of the page
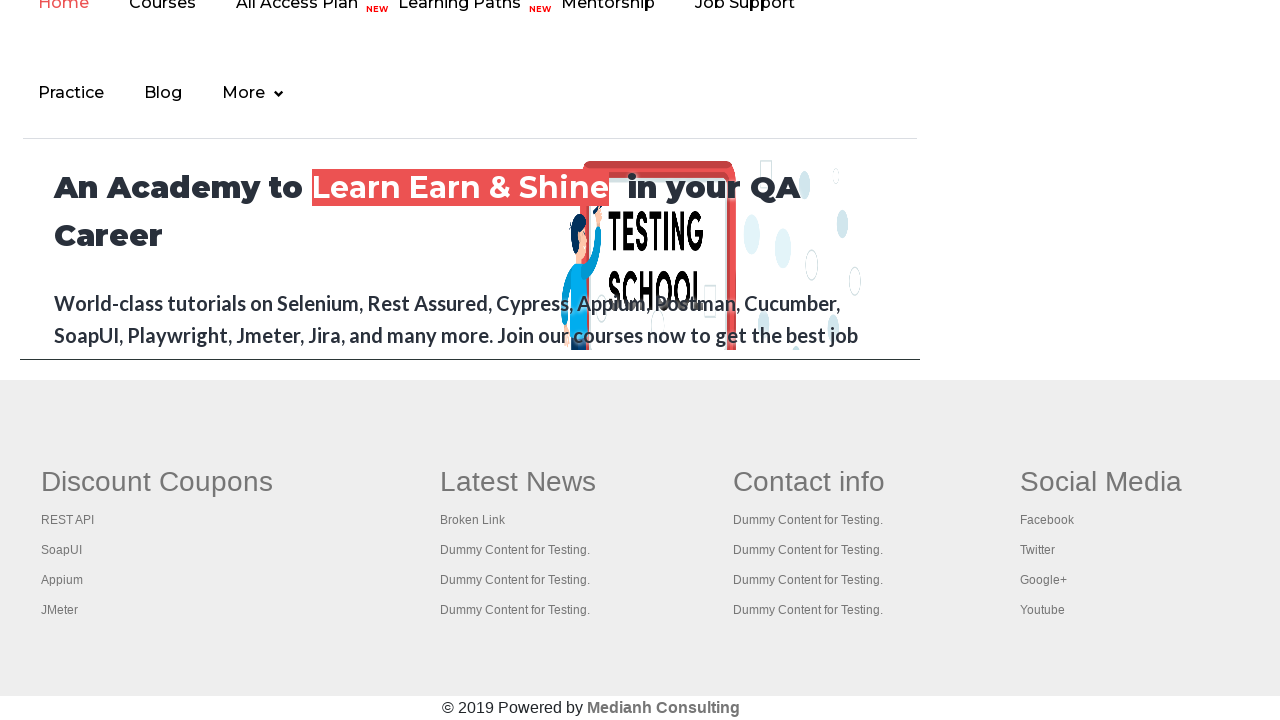

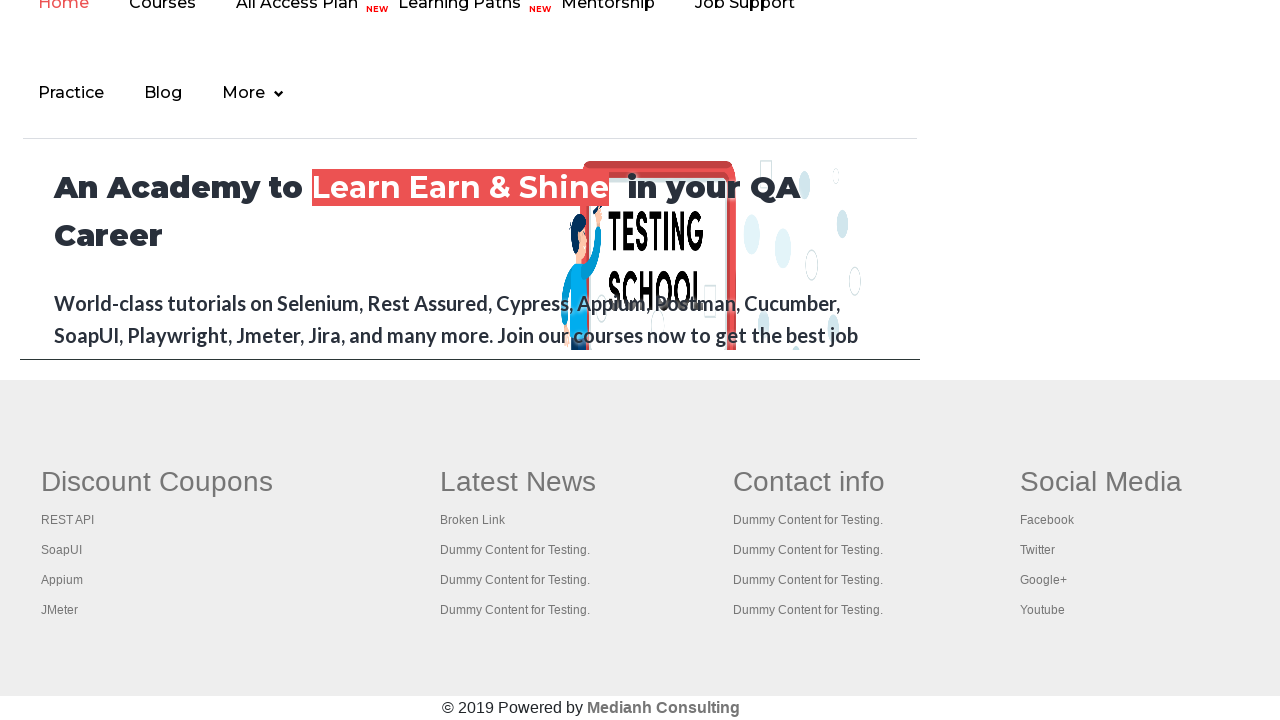